Tests number input field by entering a value and then clearing it, verifying the field is empty after clearing

Starting URL: https://the-internet.herokuapp.com/inputs

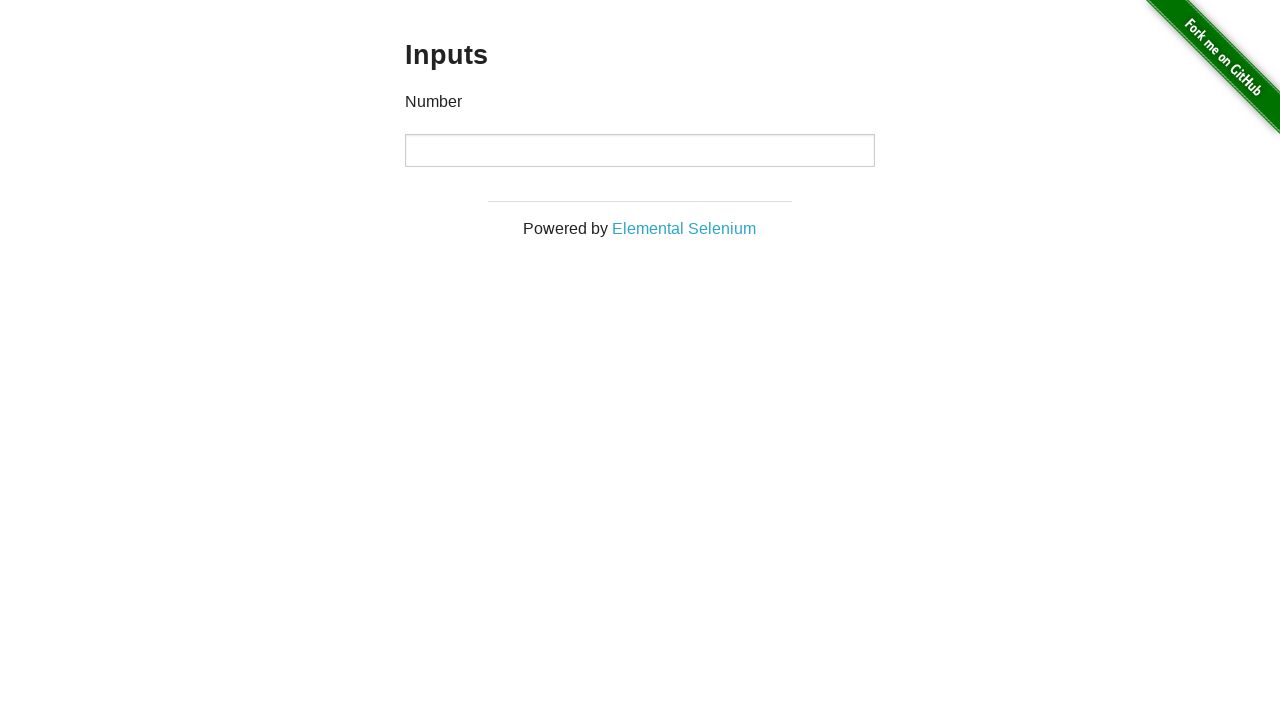

Entered value '123' into number input field on input[type='number']
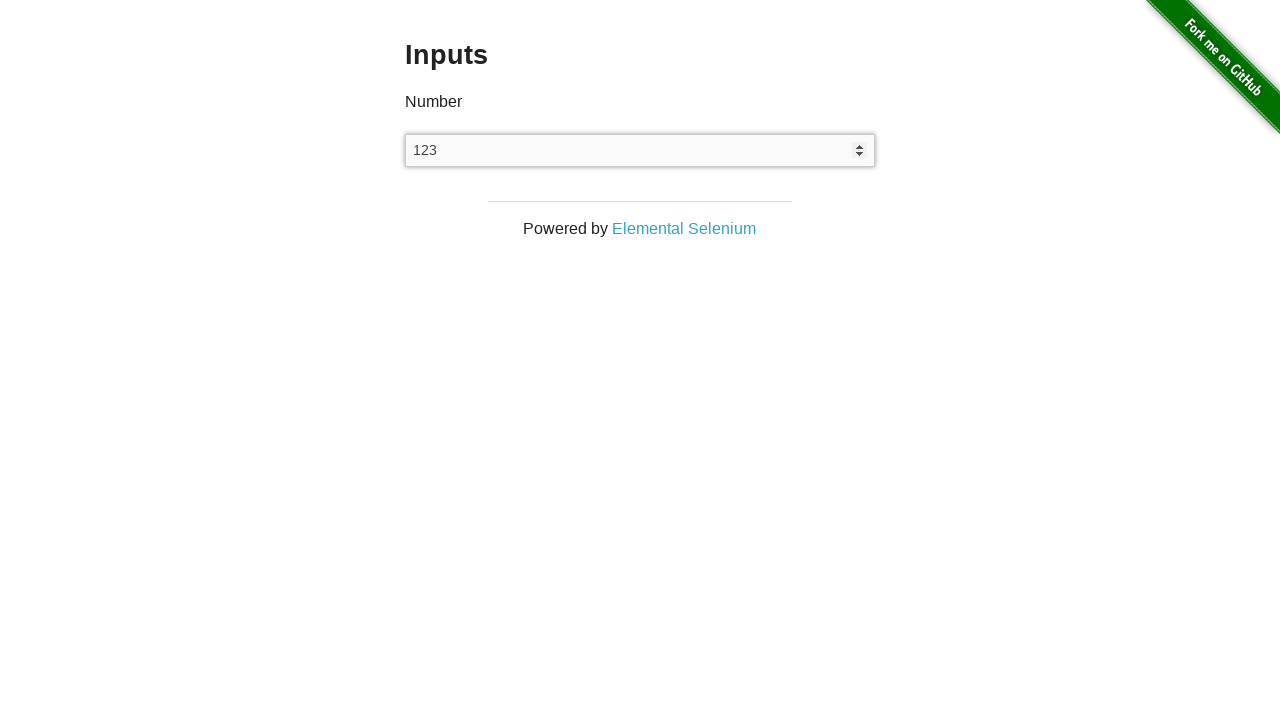

Cleared the number input field on input[type='number']
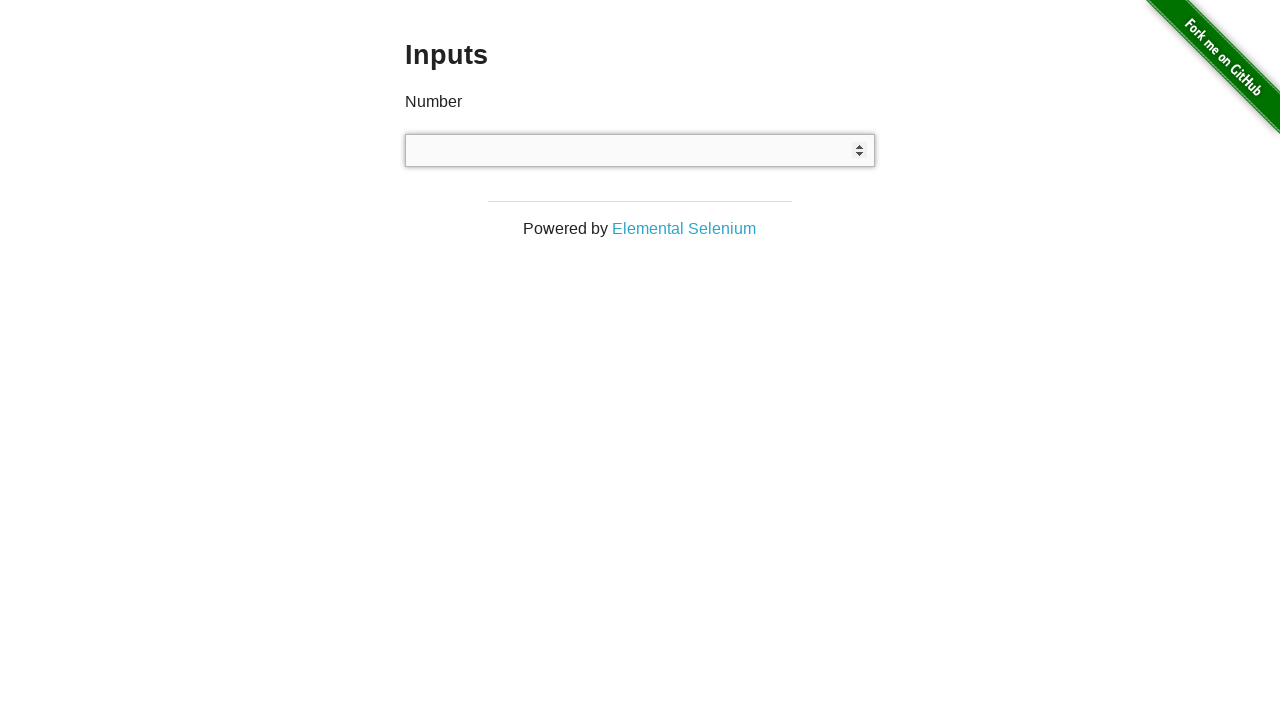

Verified number input field is empty after clearing
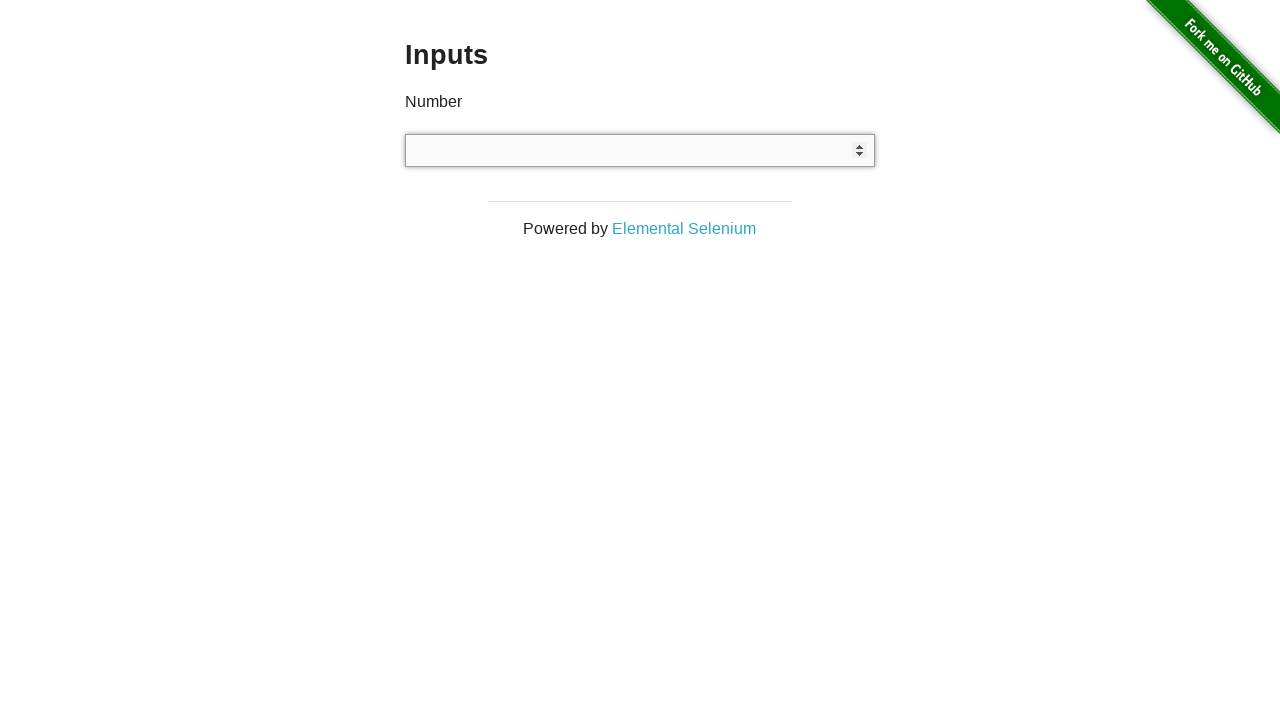

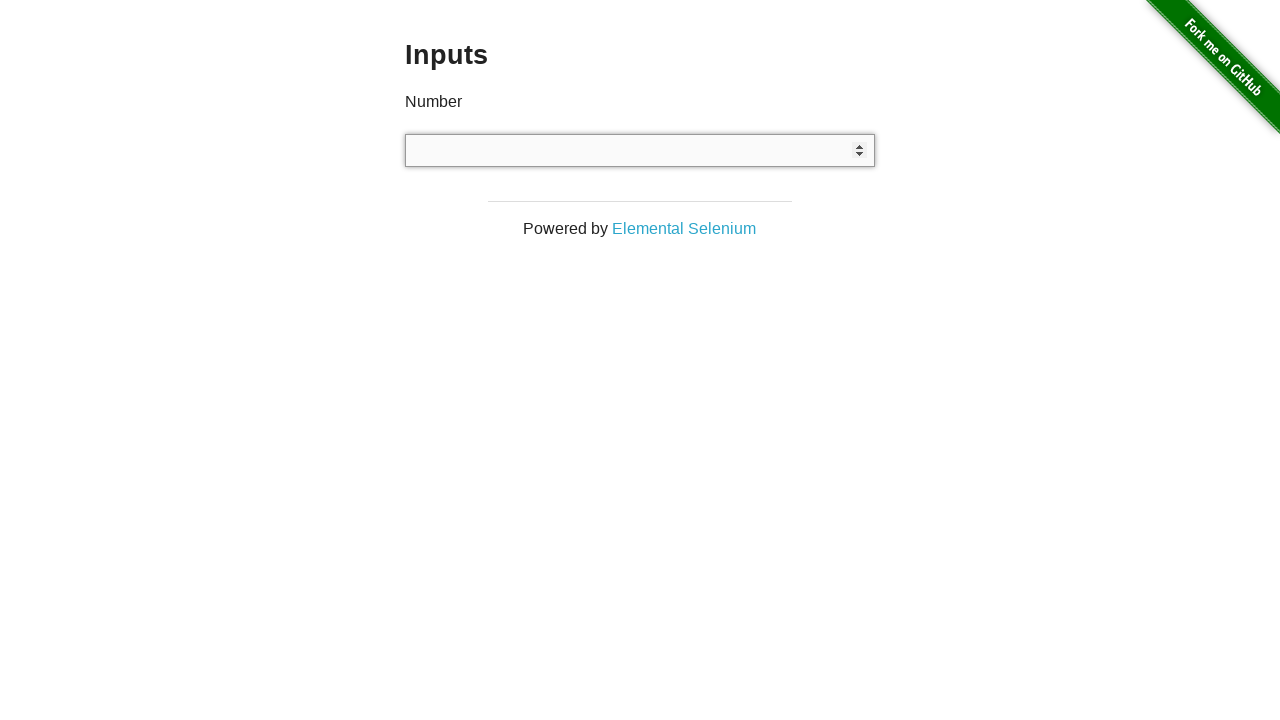